Tests JavaScript confirm alert by clicking the confirm button and dismissing (canceling) the alert dialog

Starting URL: https://the-internet.herokuapp.com/javascript_alerts

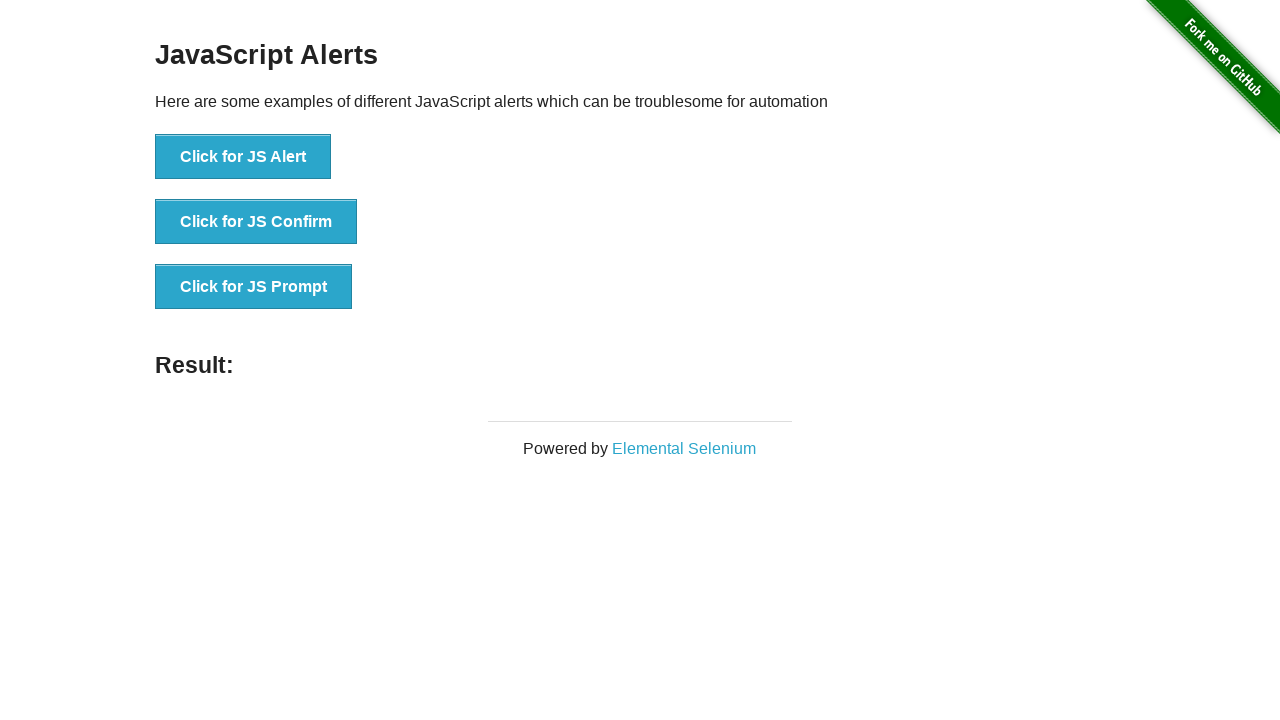

Set up dialog handler to dismiss confirm alerts
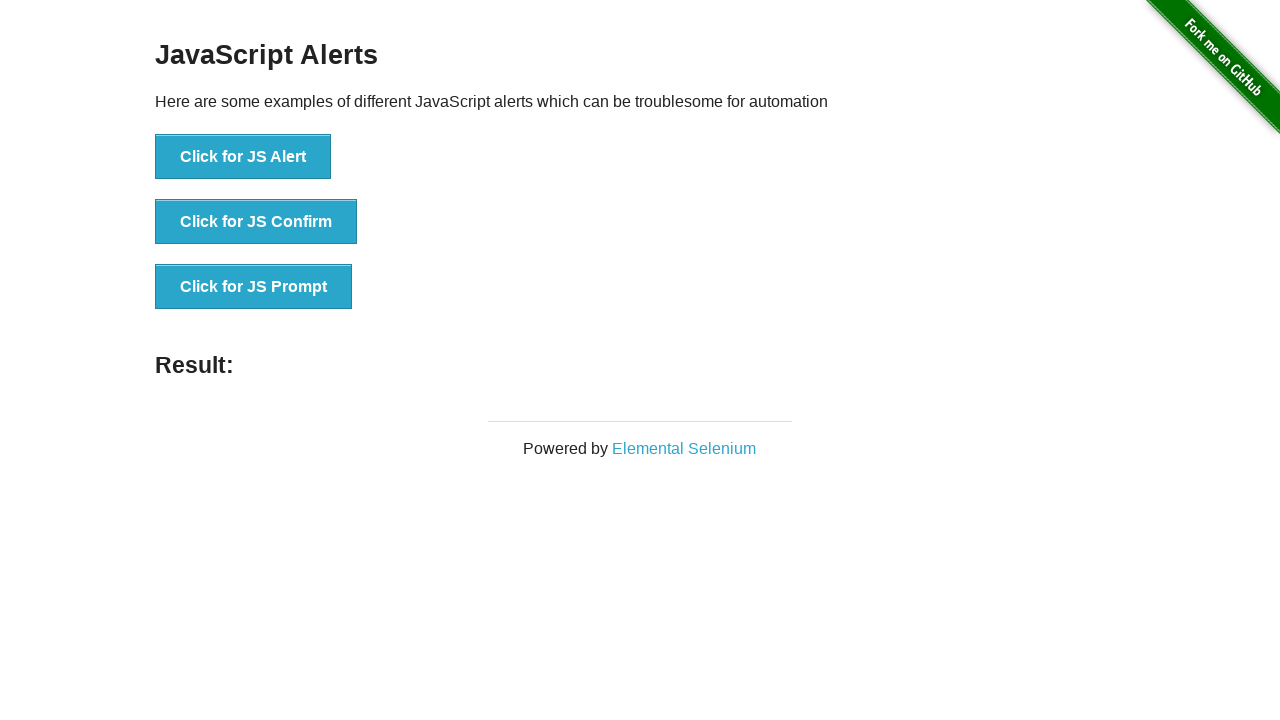

Clicked 'Click for JS Confirm' button to trigger JavaScript confirm alert at (256, 222) on xpath=//button[normalize-space()='Click for JS Confirm']
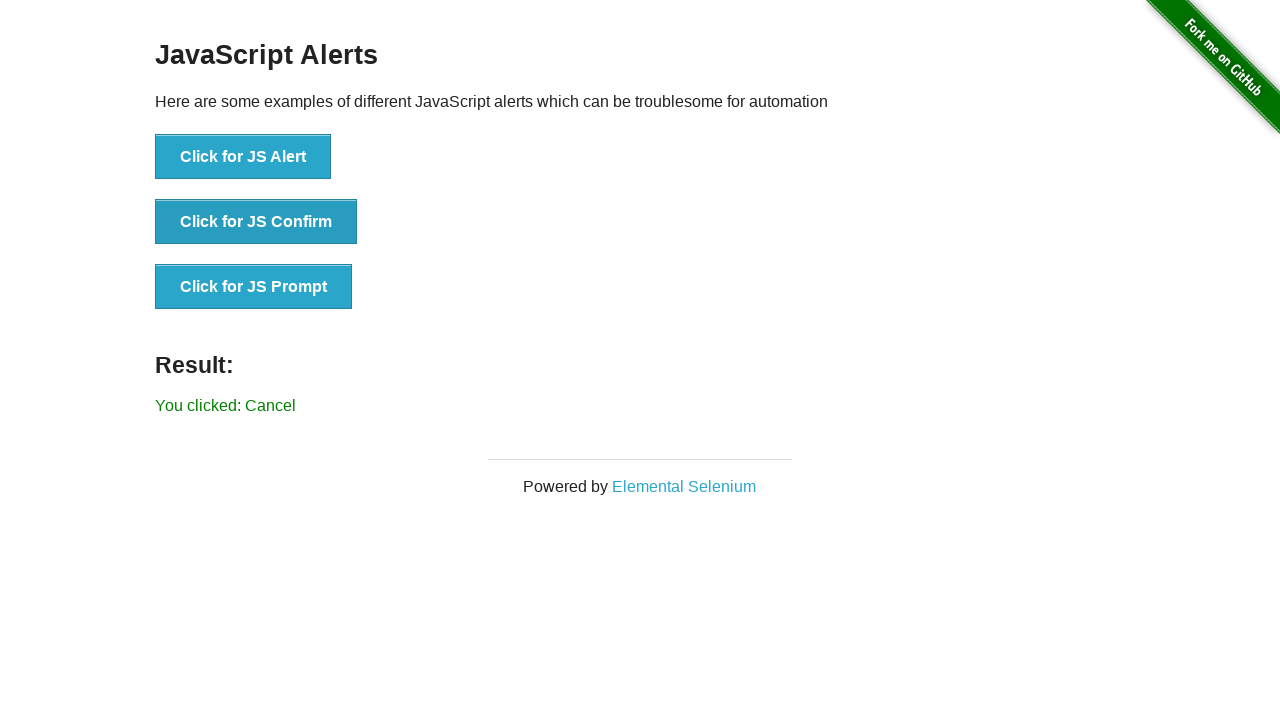

Confirm alert dismissed and result message appeared
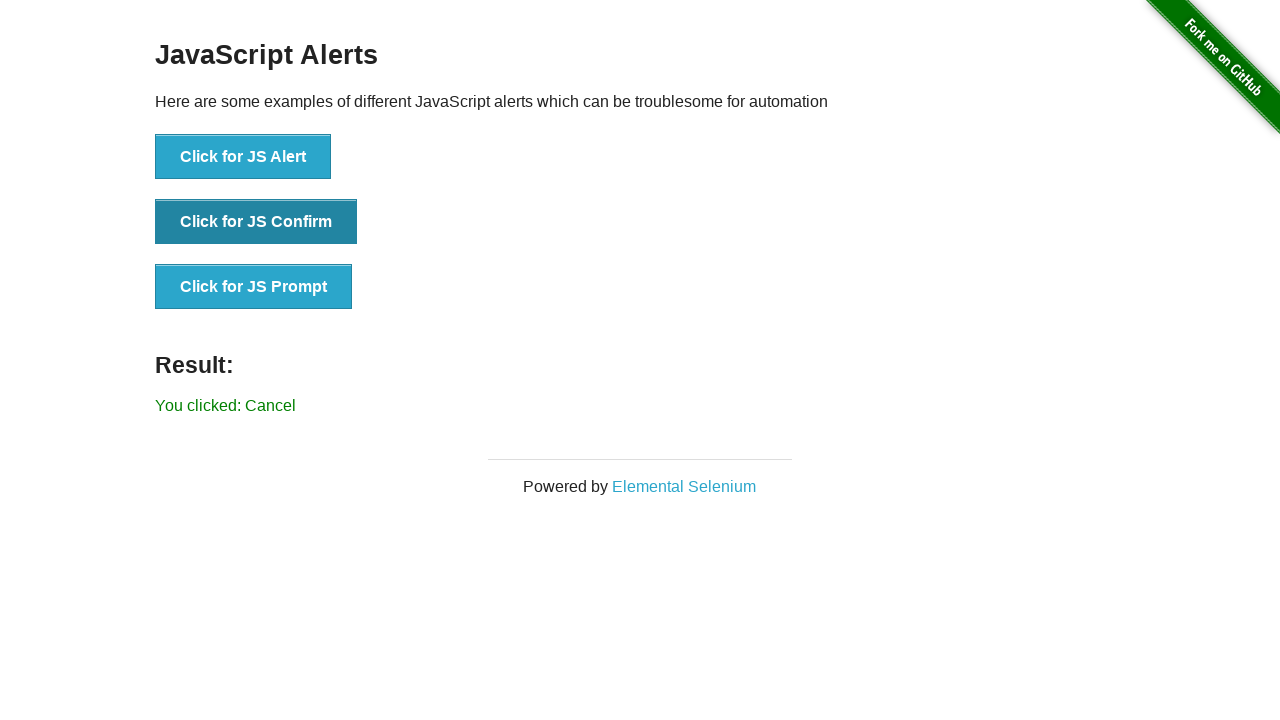

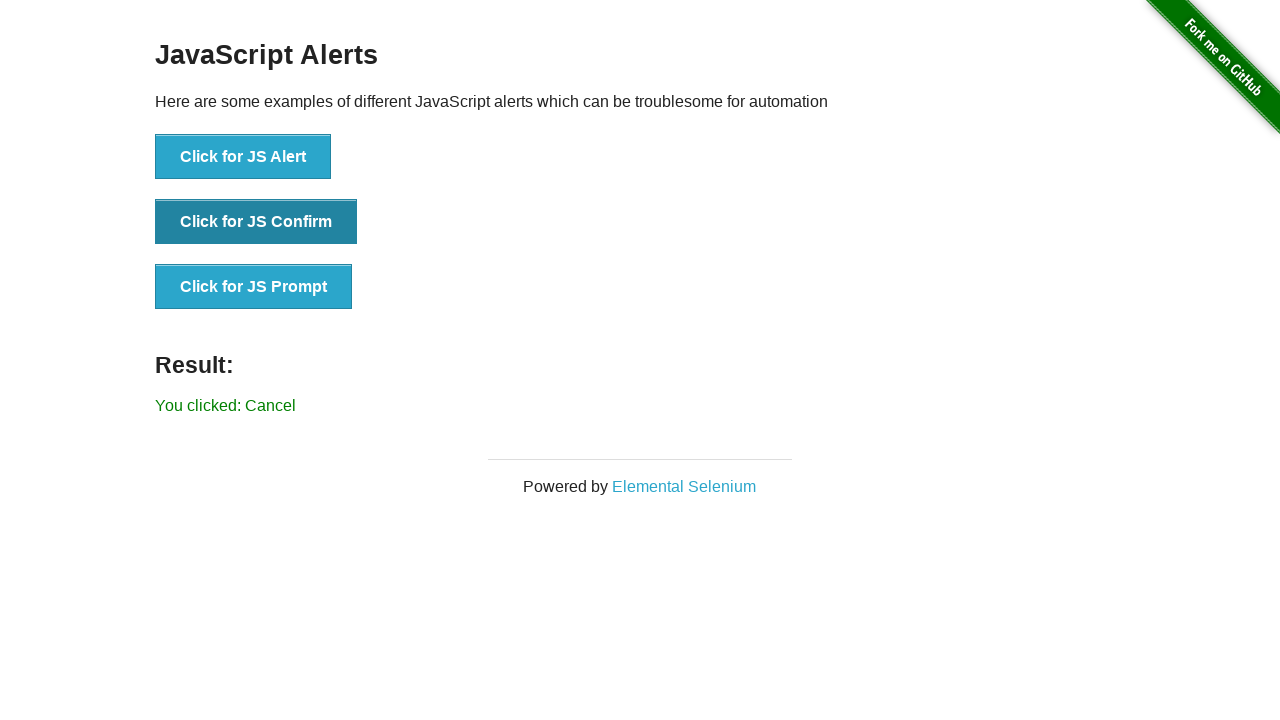